Tests window handling by clicking a link to open a new window and verifying navigation between windows

Starting URL: https://the-internet.herokuapp.com/windows

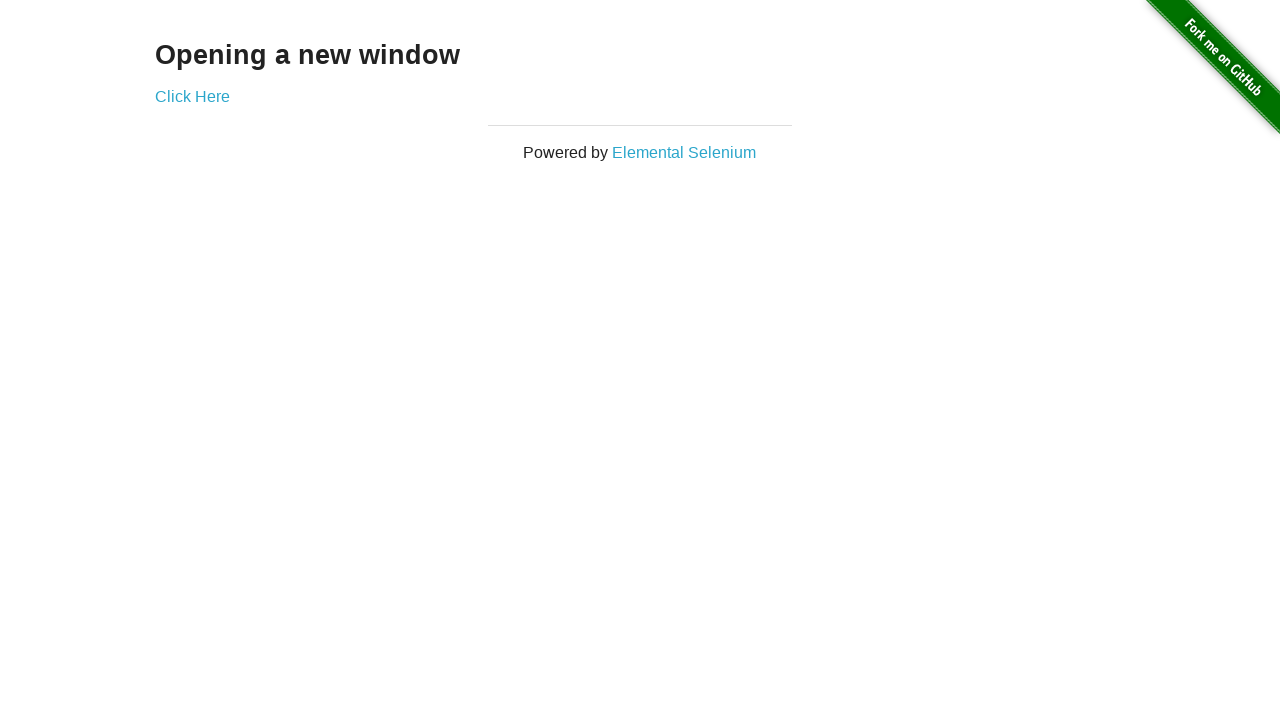

Clicked 'Click Here' link to open a new window at (192, 96) on xpath=//a[text()='Click Here']
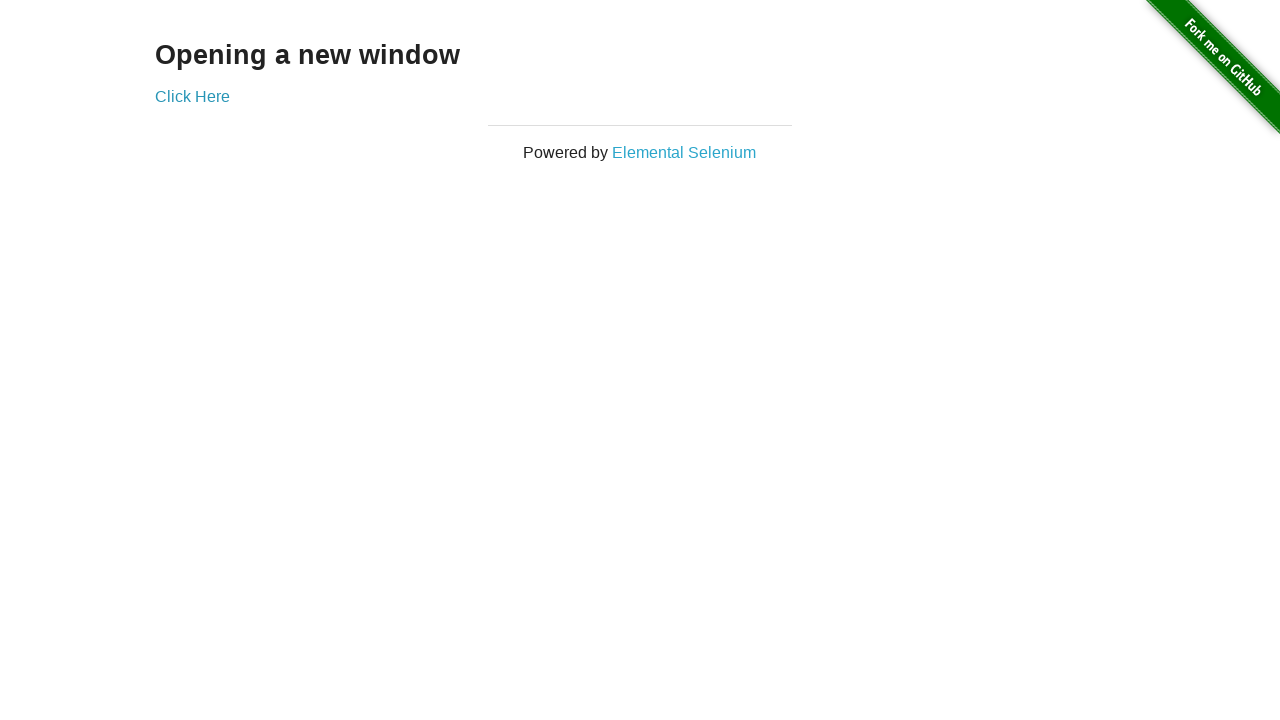

Waited 1000ms for new window to open
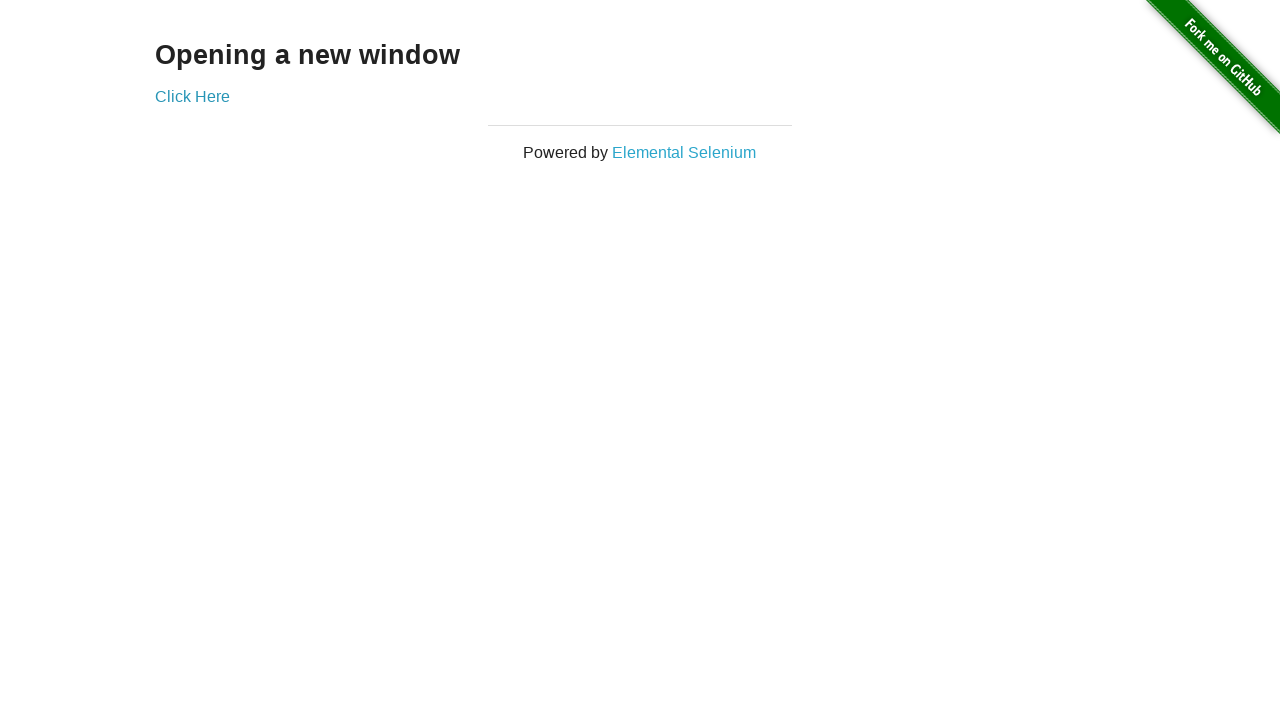

Retrieved all pages from context
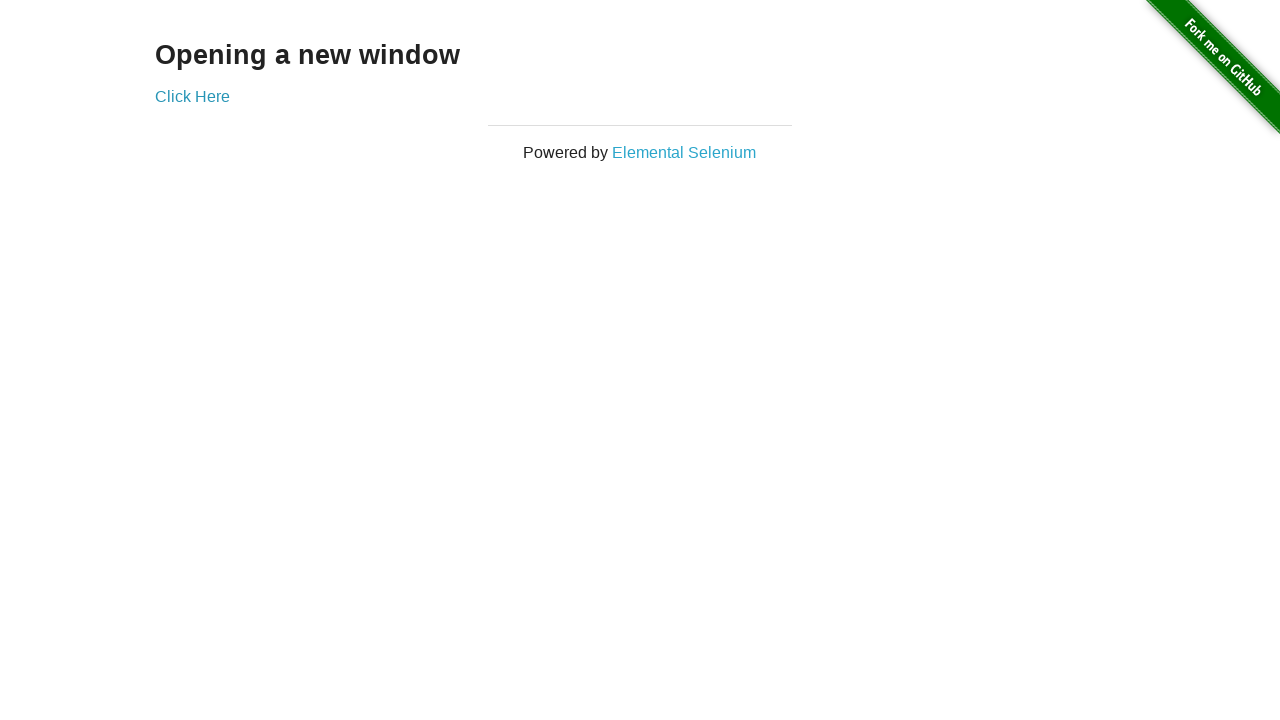

Verified original window title is 'The Internet'
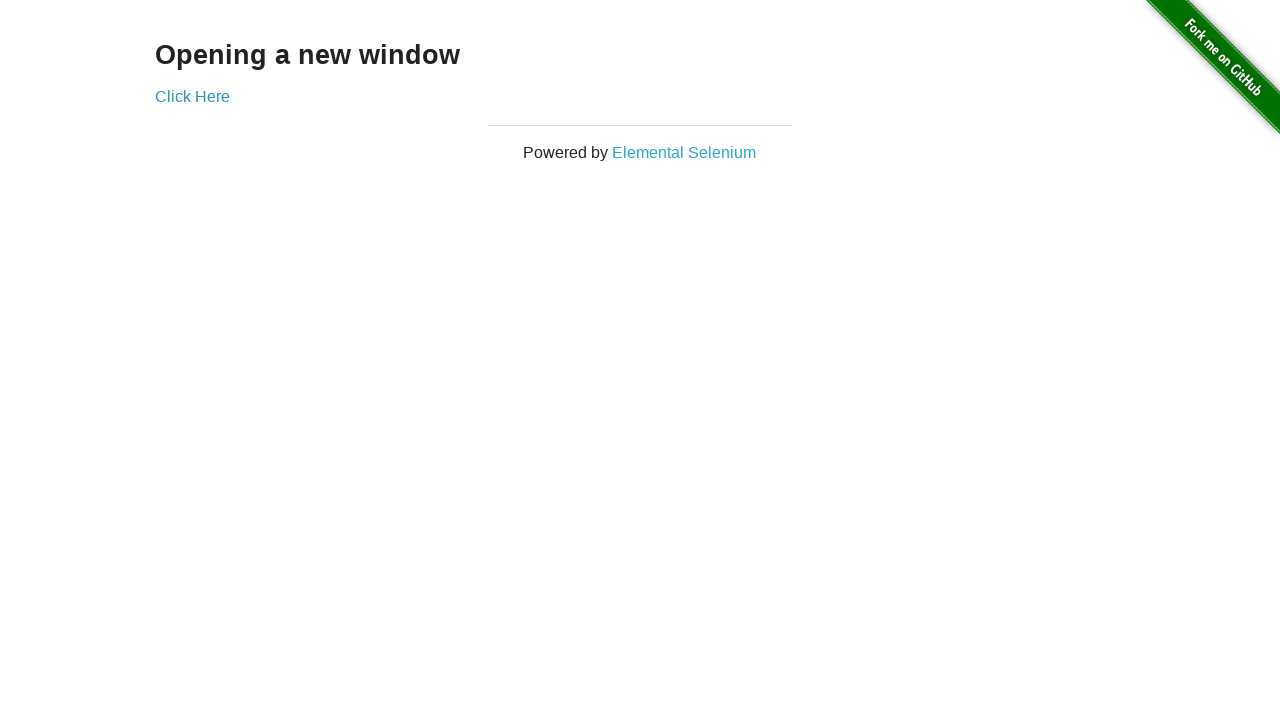

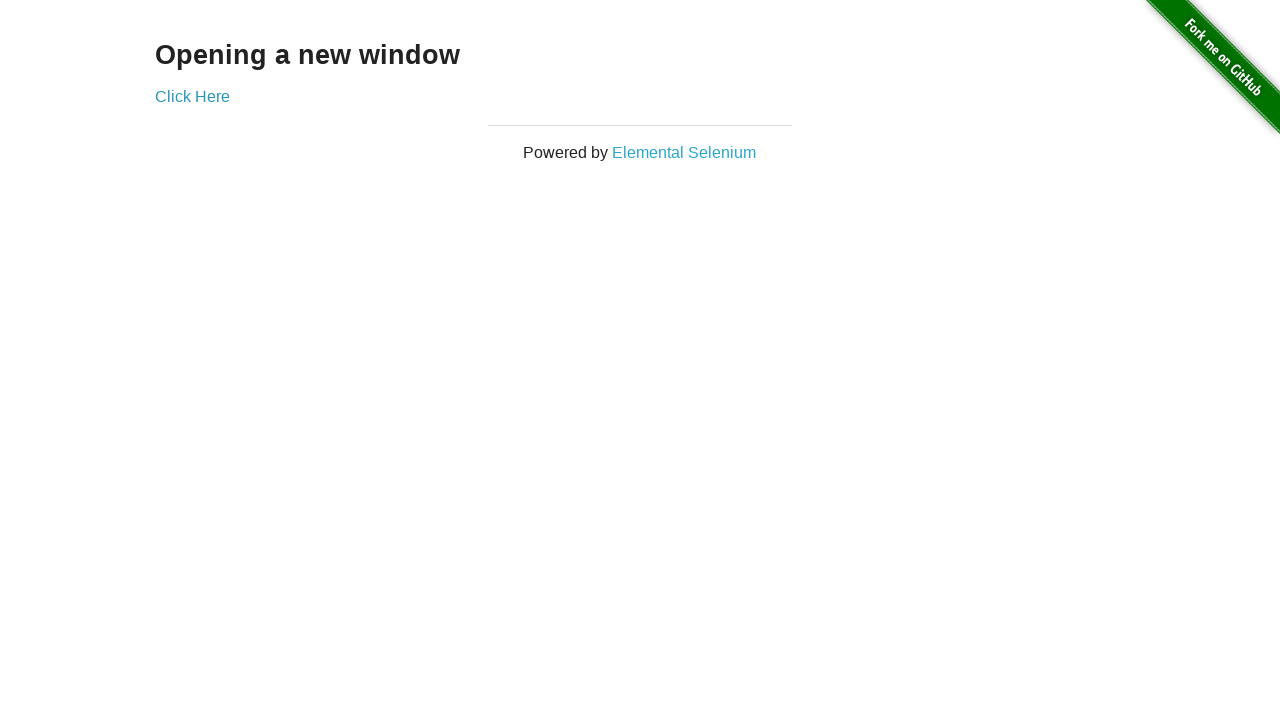